Tests a practice form by filling out personal information fields including name, email, password, gender selection, date of birth, and submitting the form

Starting URL: https://rahulshettyacademy.com/angularpractice/

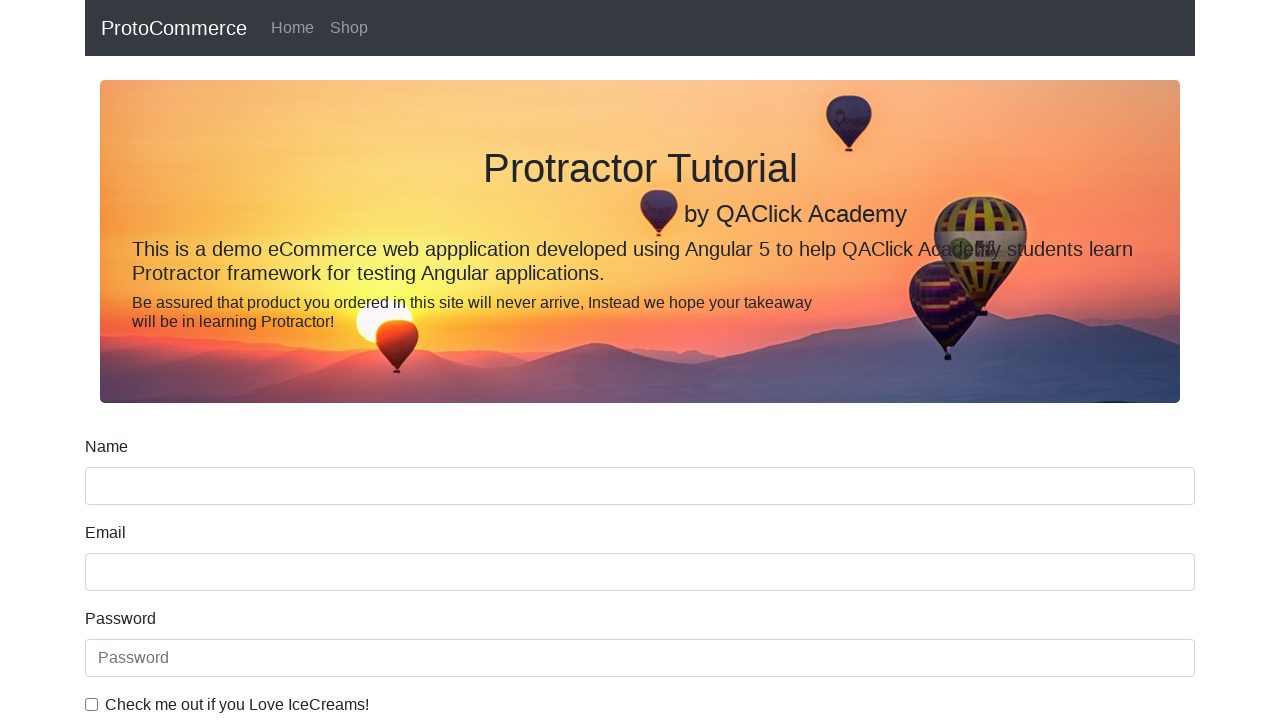

Filled name field with 'Maria Johnson' on input[name='name']
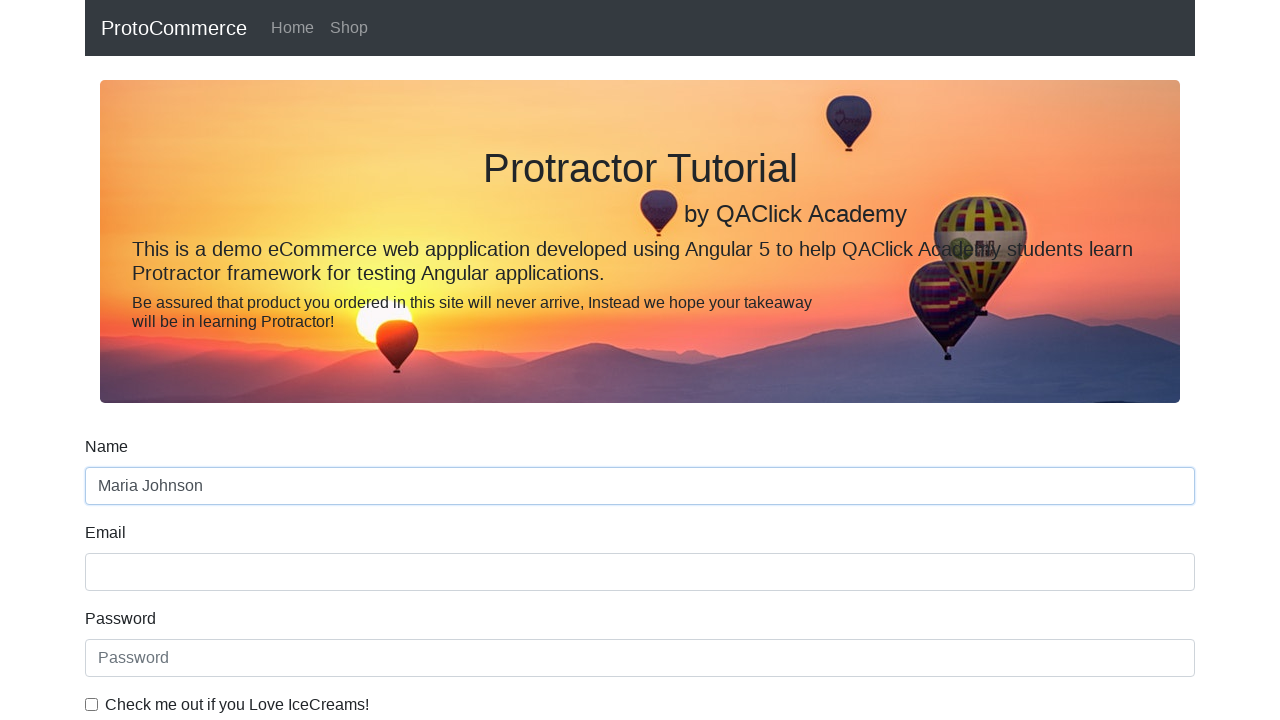

Filled email field with 'maria.johnson@example.com' on input[name='email']
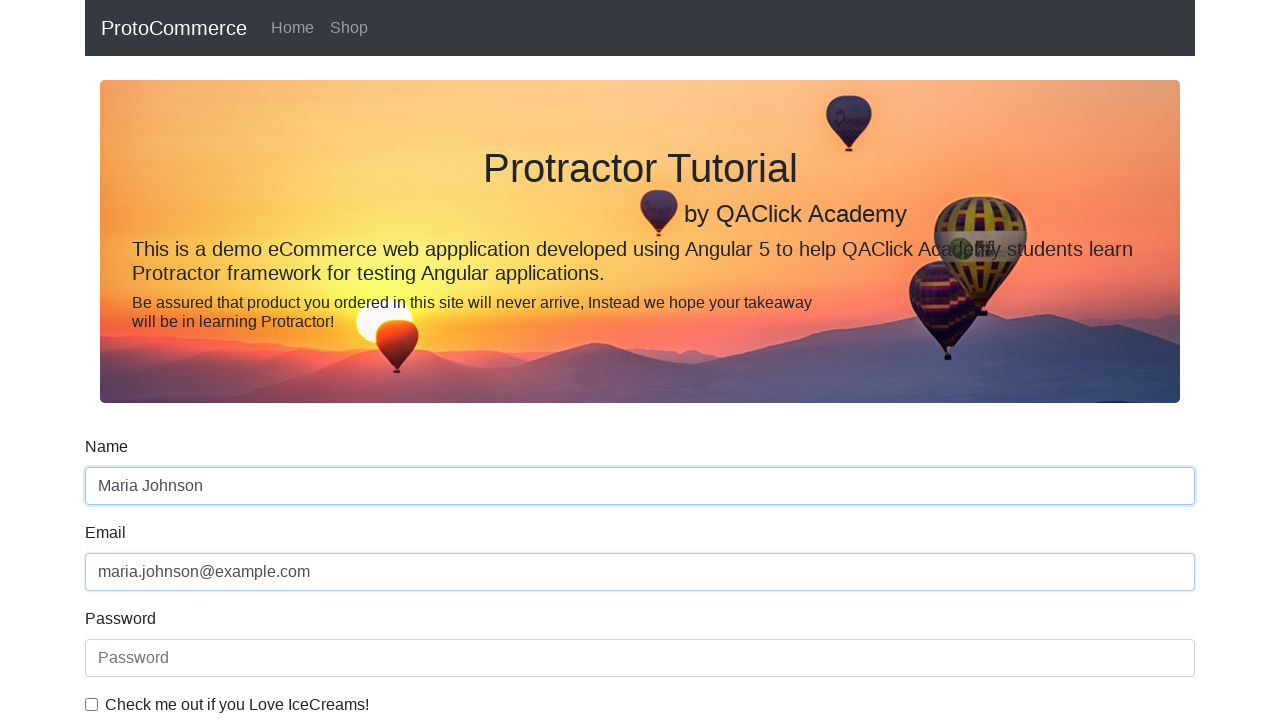

Filled password field with 'testpass456' on #exampleInputPassword1
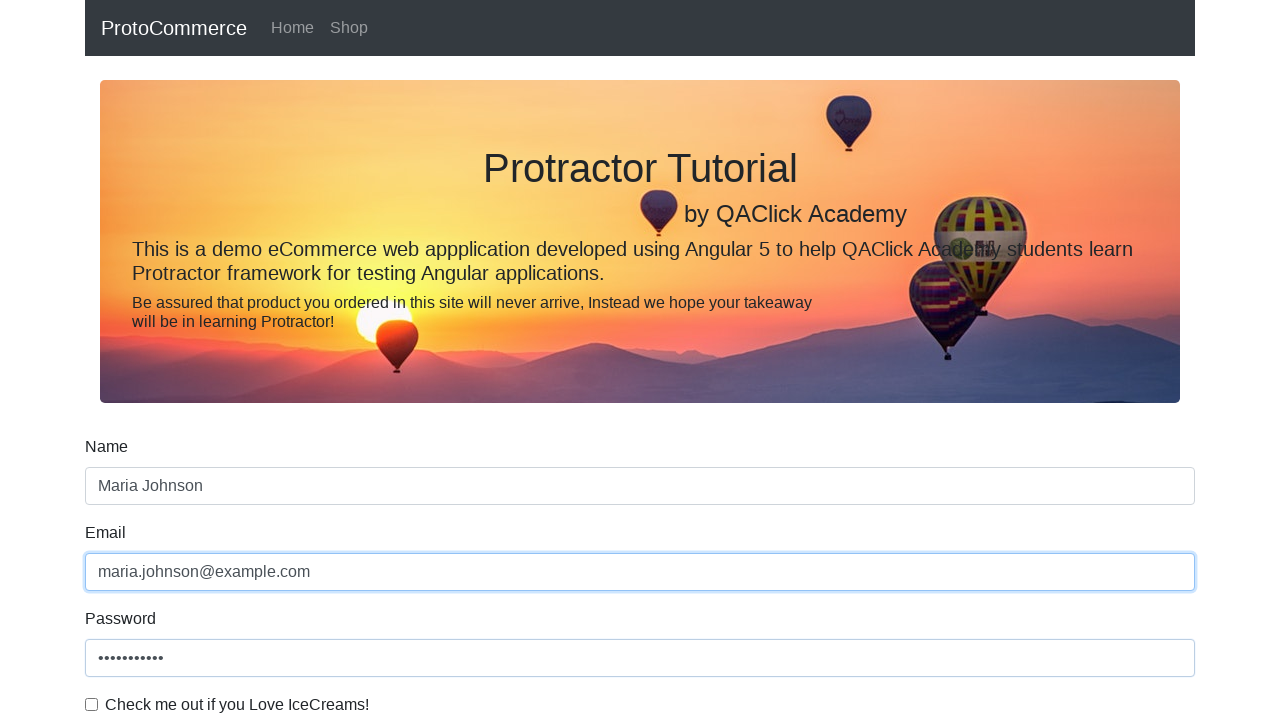

Checked the example checkbox at (92, 704) on #exampleCheck1
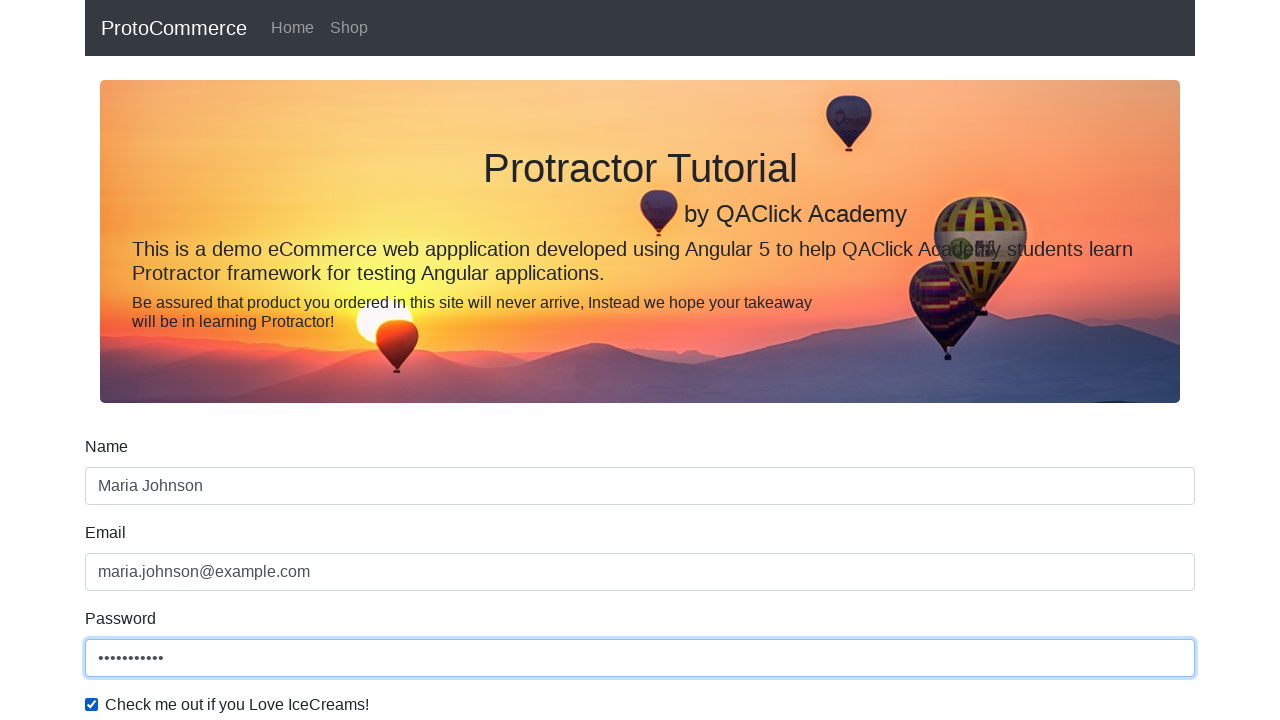

Selected 'Female' from gender dropdown on #exampleFormControlSelect1
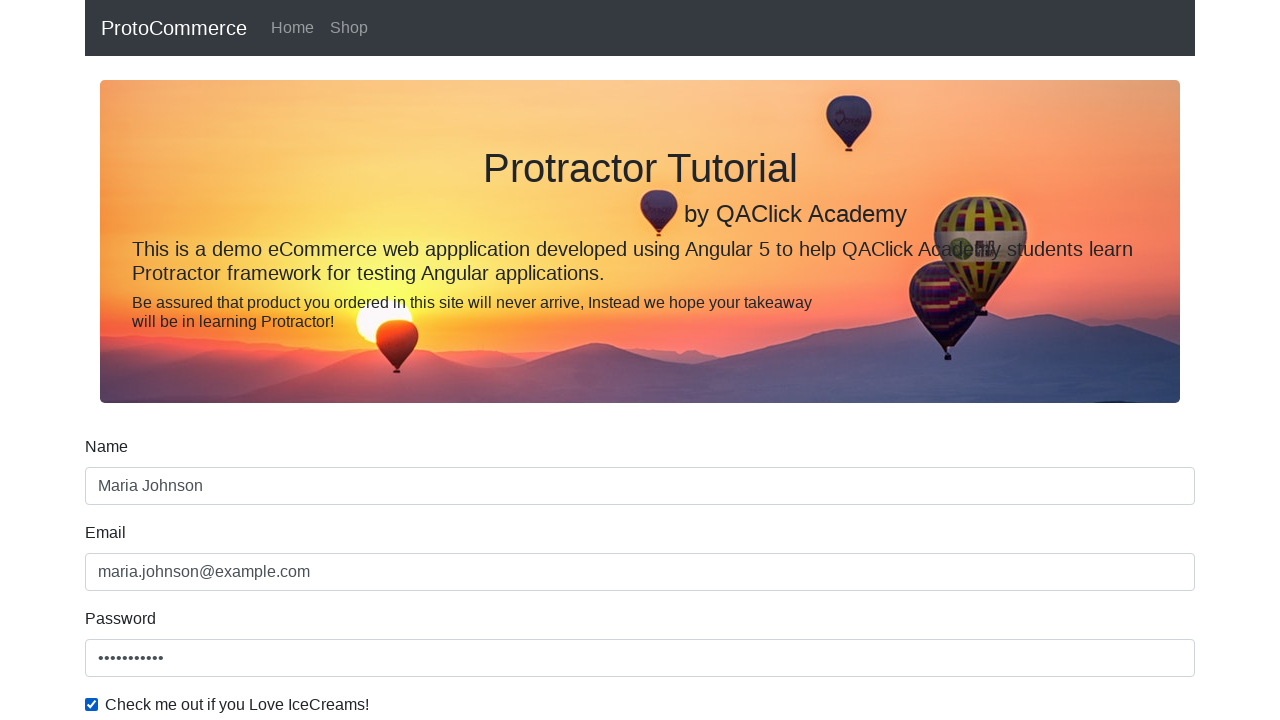

Selected employment status radio button at (238, 360) on #inlineRadio1
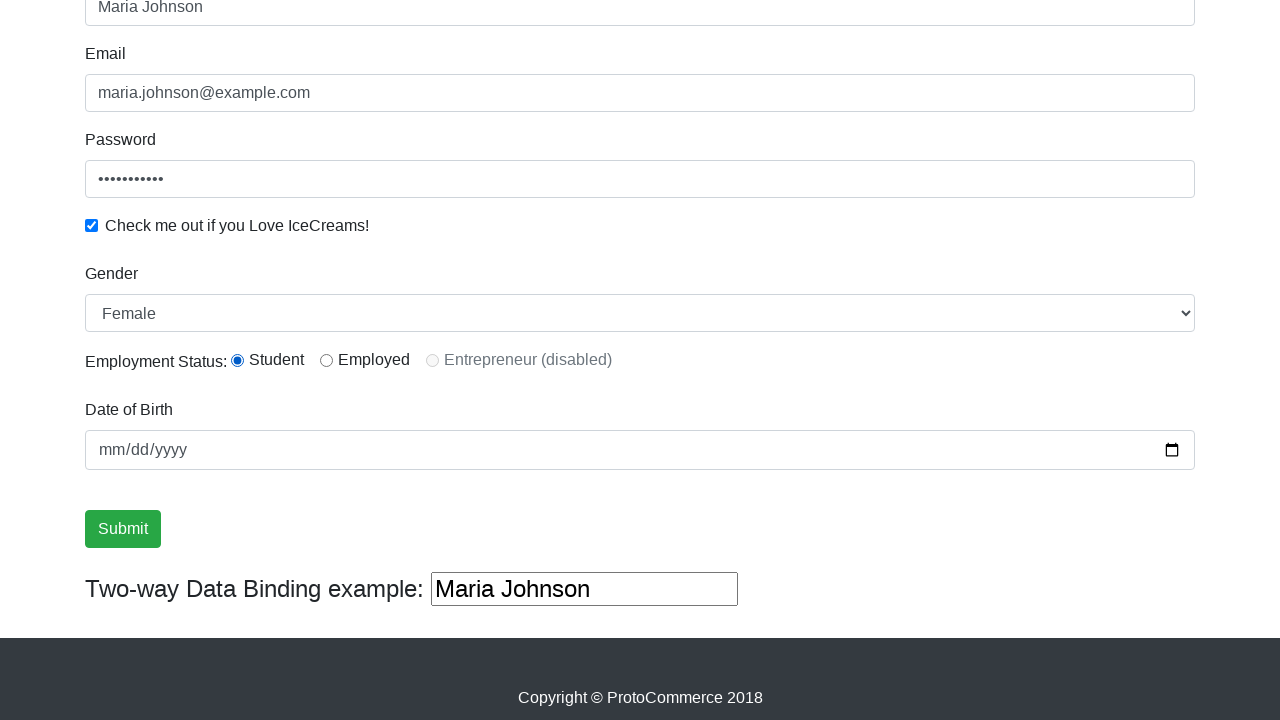

Filled date of birth field with '1995-03-15' on input[name='bday']
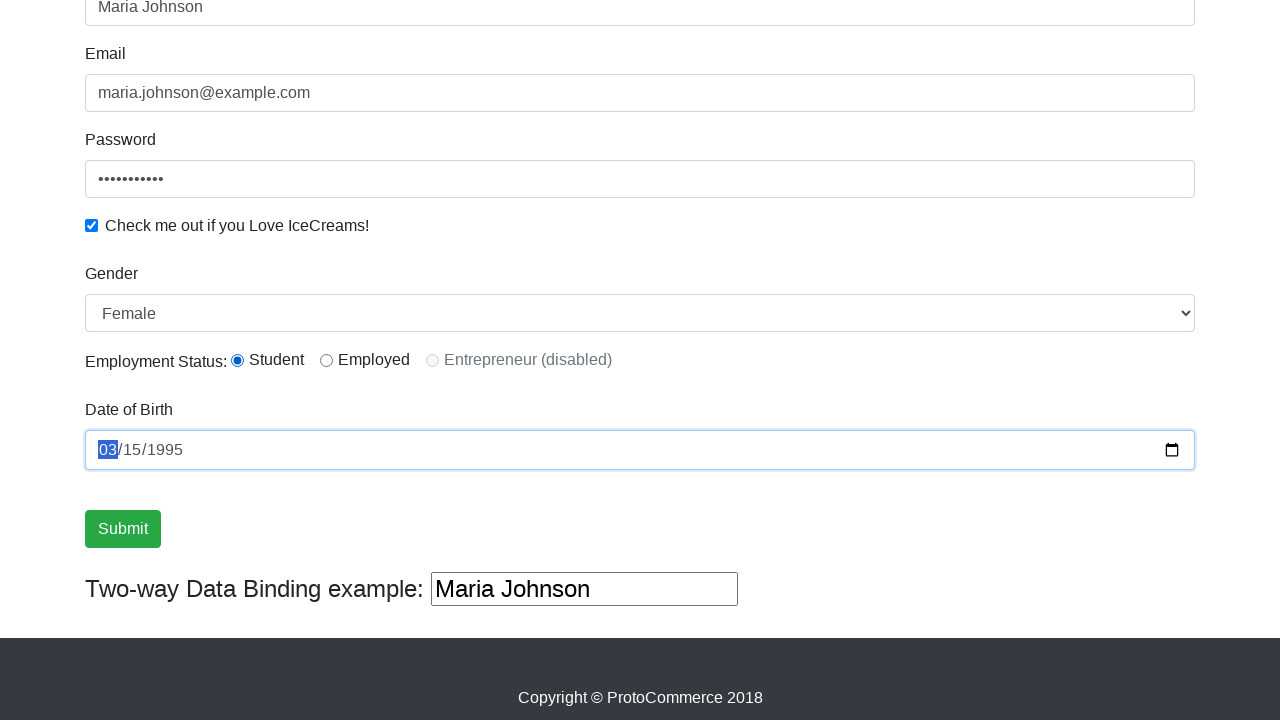

Clicked Submit button to submit the form at (123, 529) on input[value='Submit']
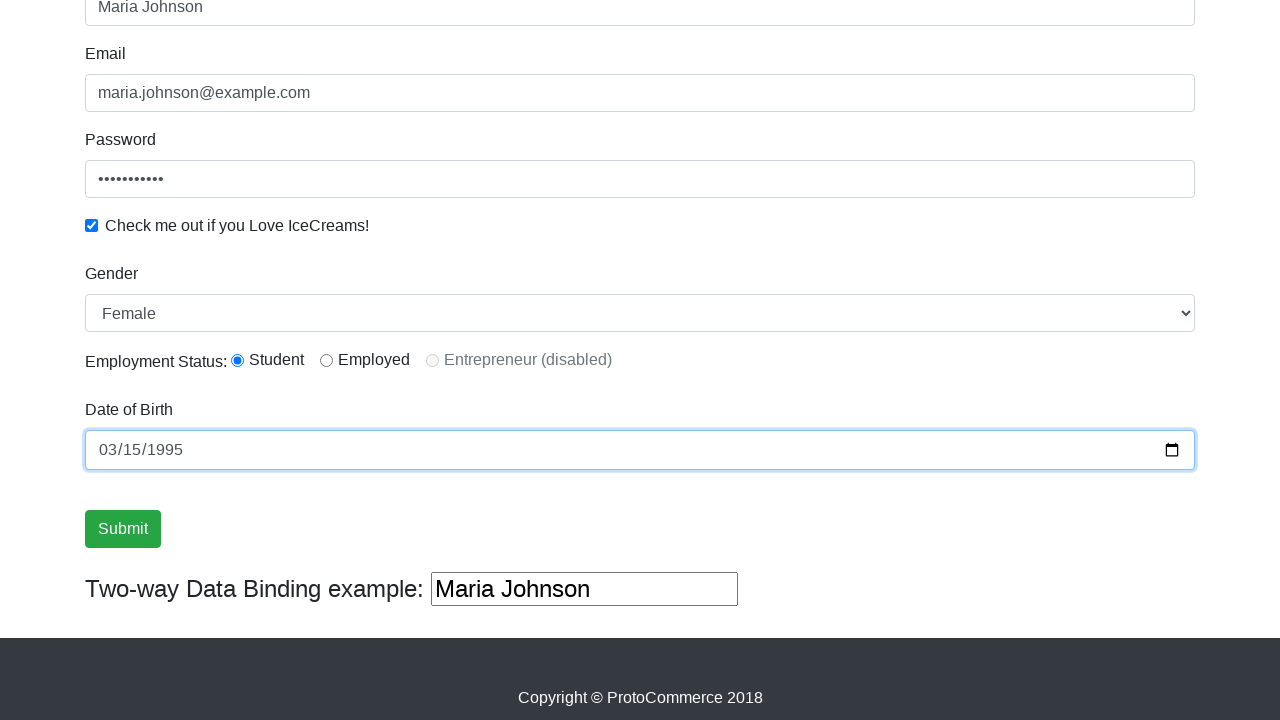

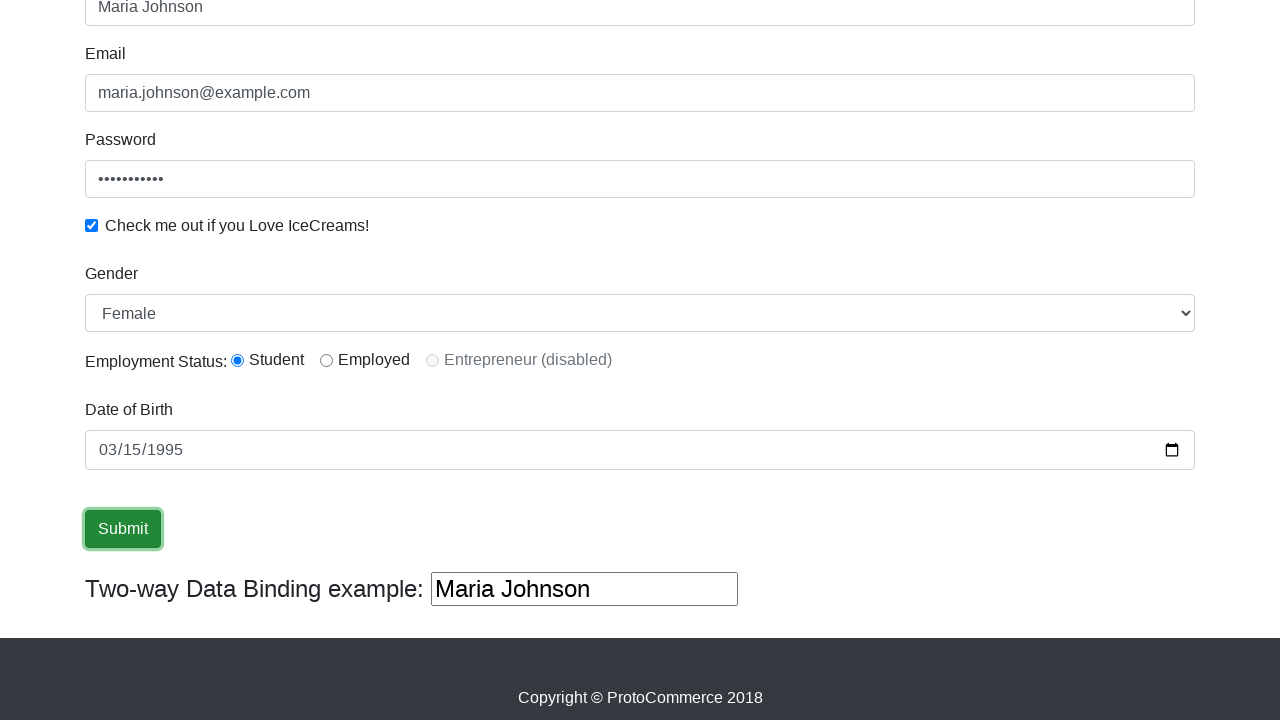